Verifies the jQuery UI Download page by clicking the Download link and checking the URL and title

Starting URL: https://jqueryui.com/

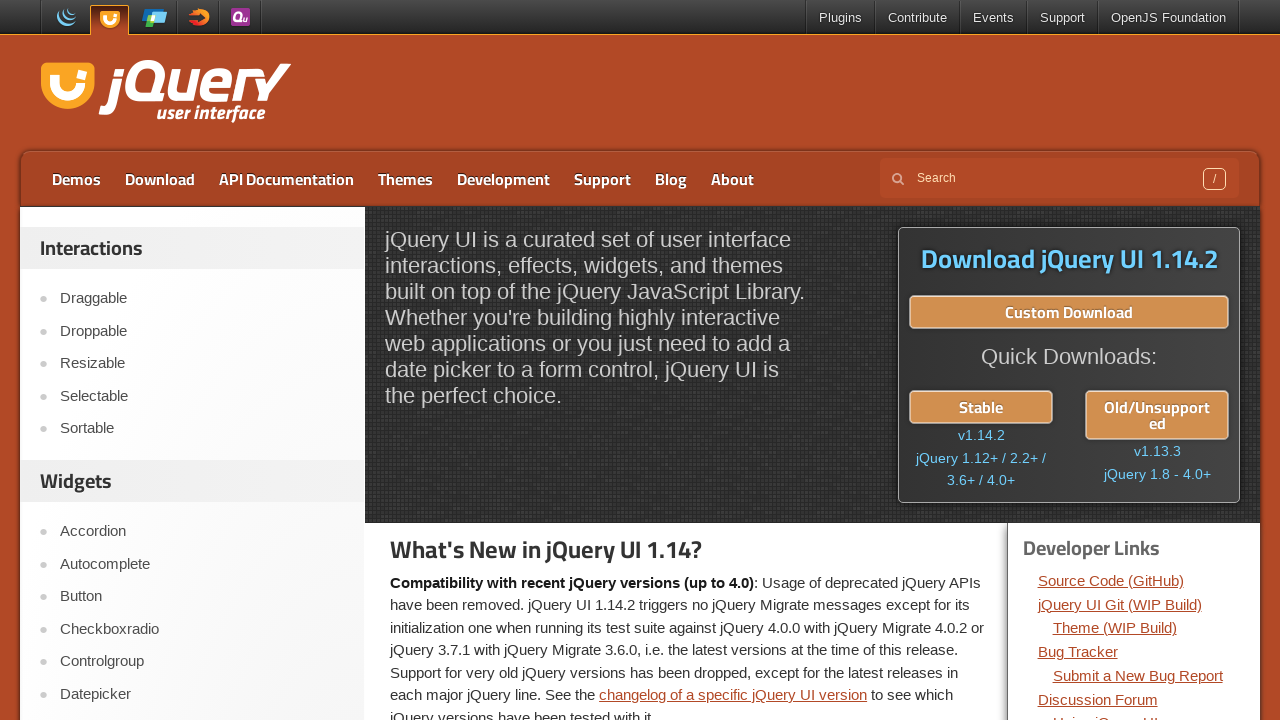

Clicked Download link at (160, 179) on text=Download
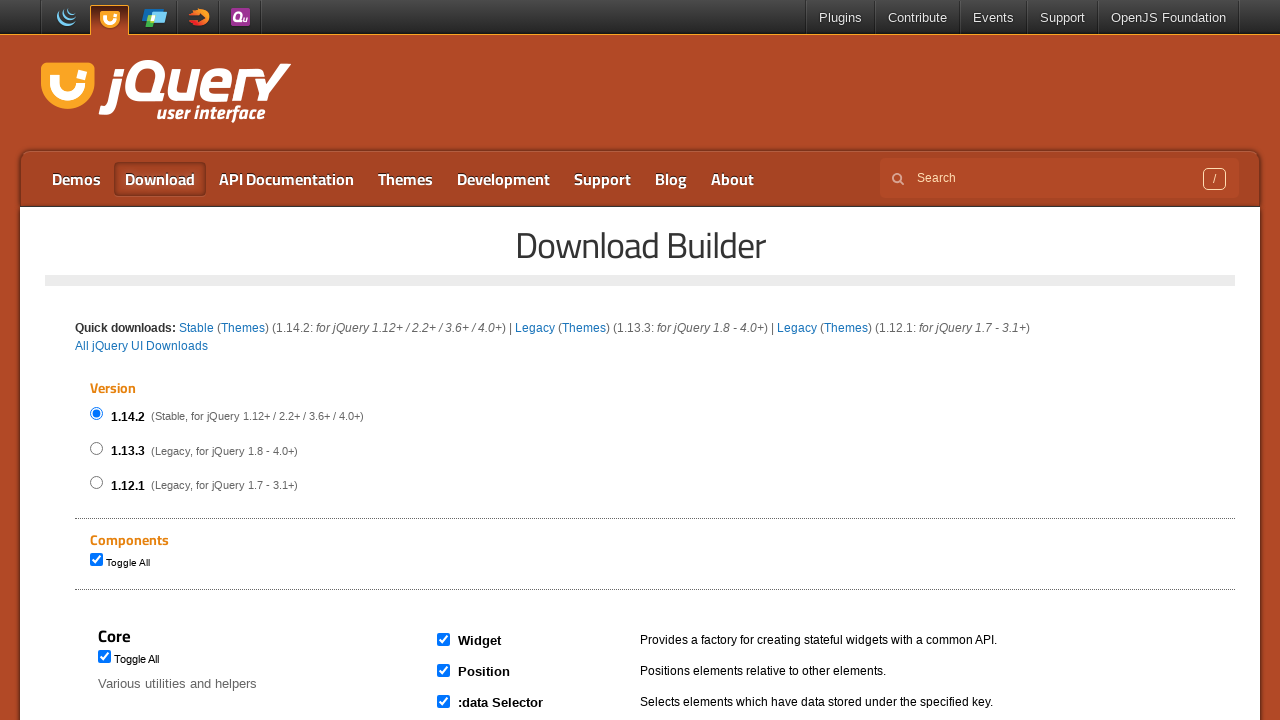

Verified URL is https://jqueryui.com/download/
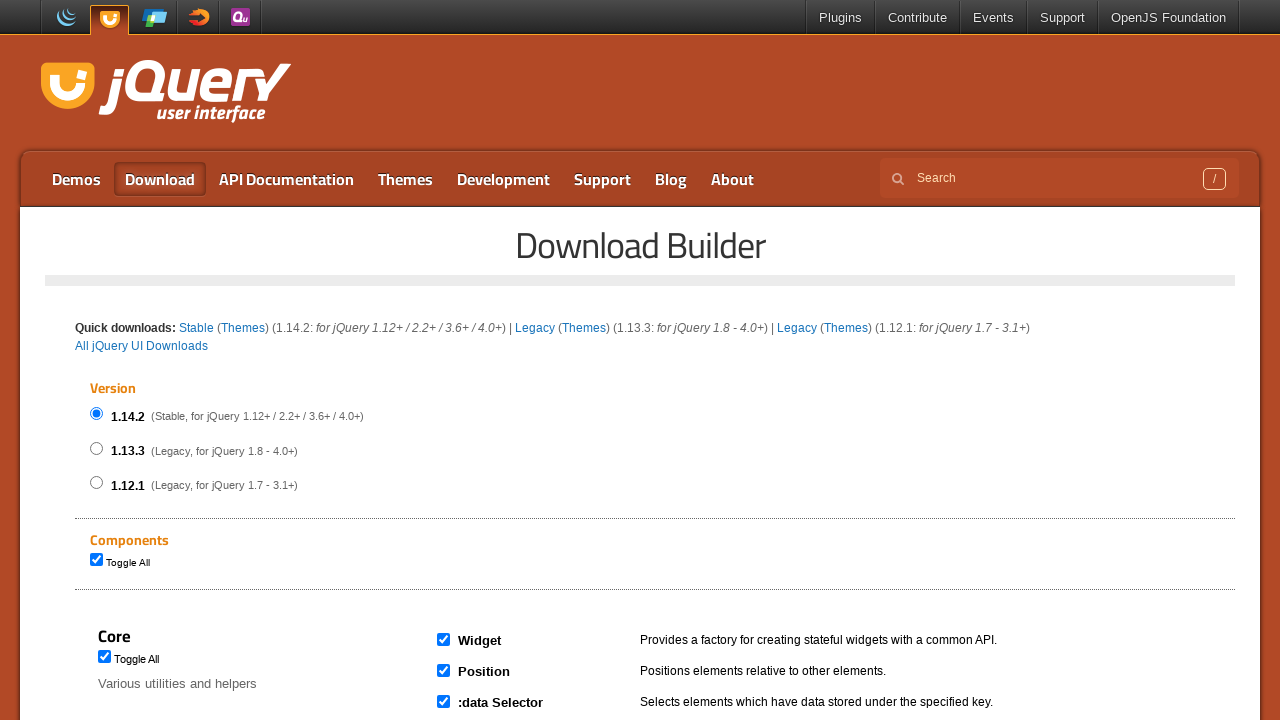

Verified page title is 'Download Builder | jQuery UI'
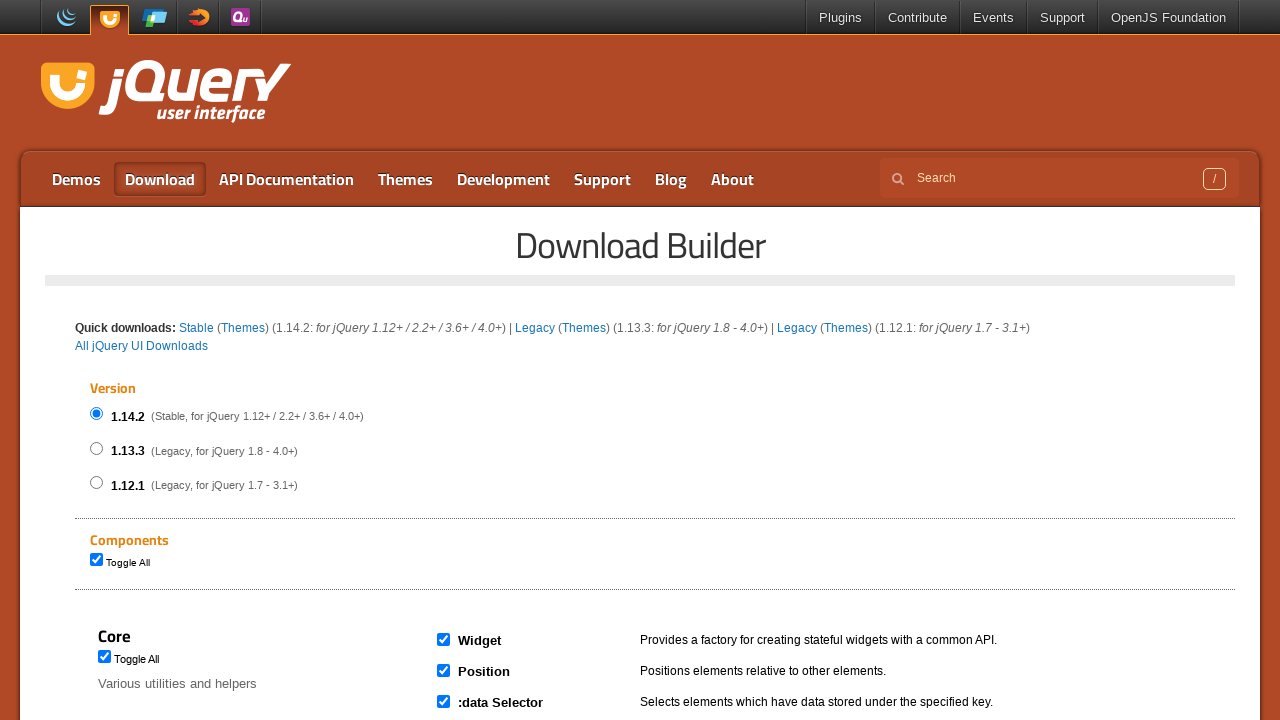

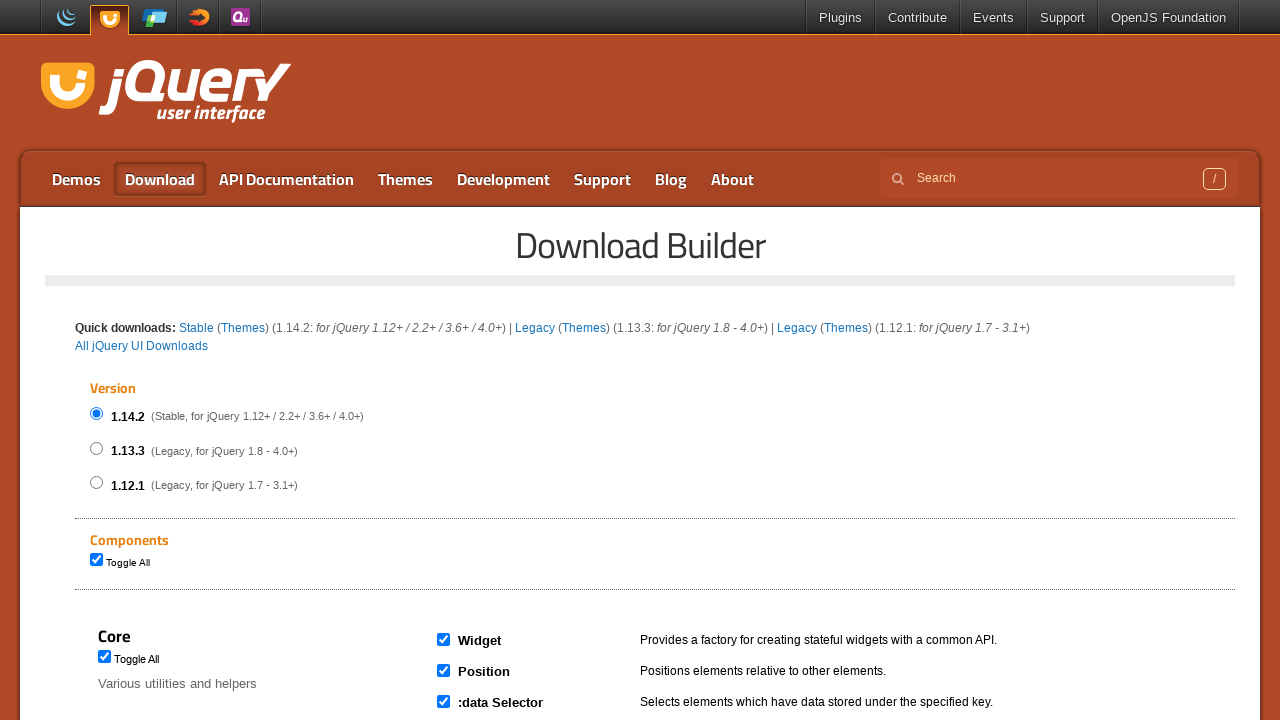